Tests window handling by navigating to W3Schools Try It editor, switching to an iframe, clicking a "Try it" button that opens a new window, and switching between windows to verify the new window opened correctly.

Starting URL: https://www.w3schools.com/jsref/tryit.asp?filename=tryjsref_win_open

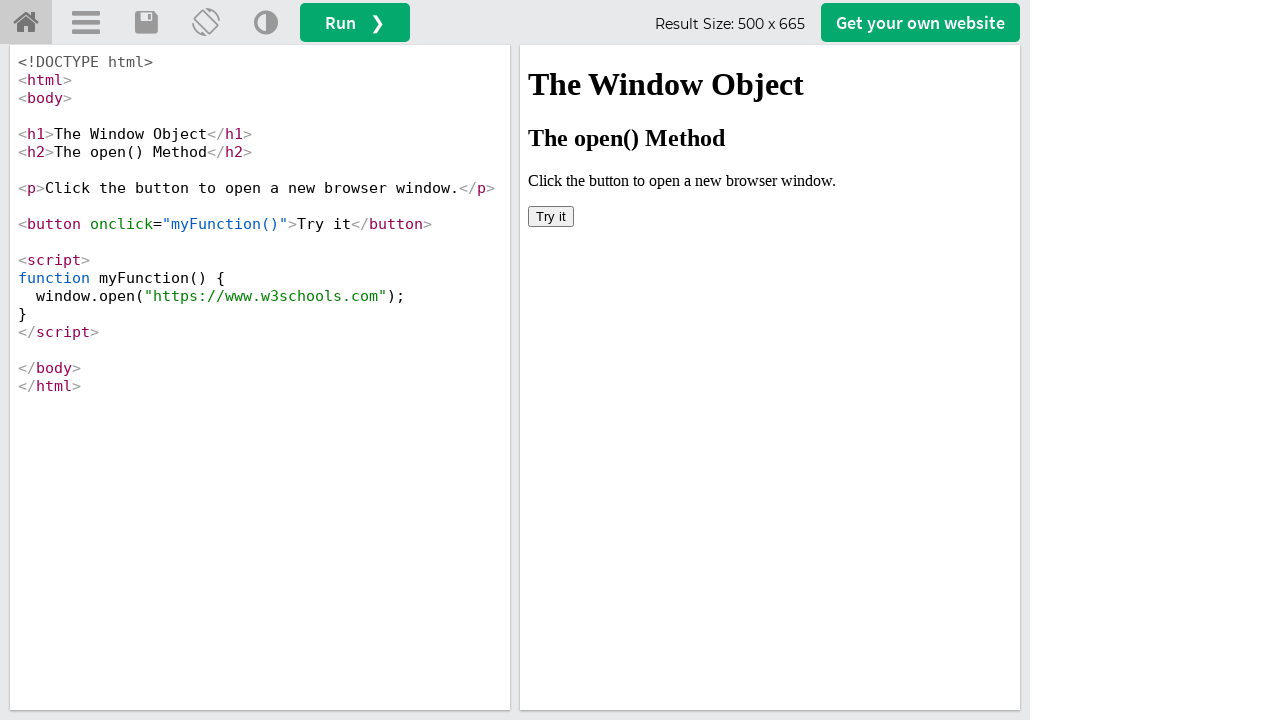

Located iframe with id 'iframeResult'
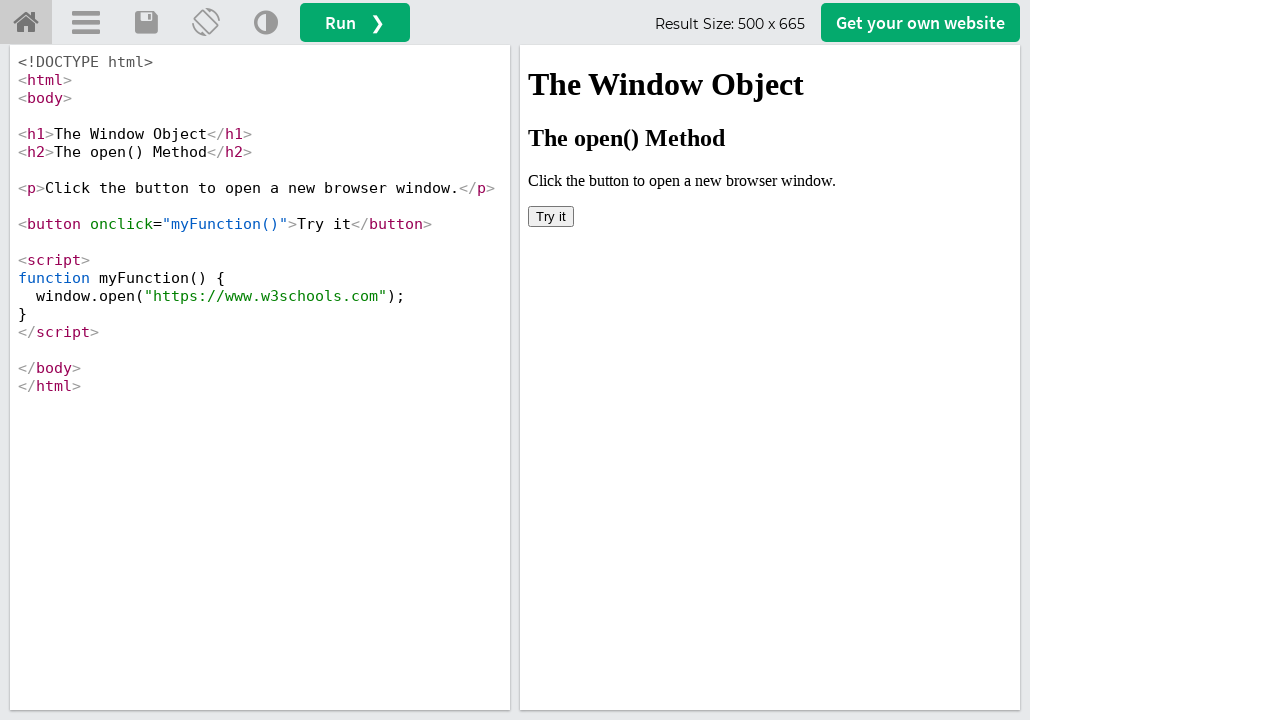

Clicked 'Try it' button in iframe and new window opened at (551, 216) on #iframeResult >> internal:control=enter-frame >> xpath=//button[text()='Try it']
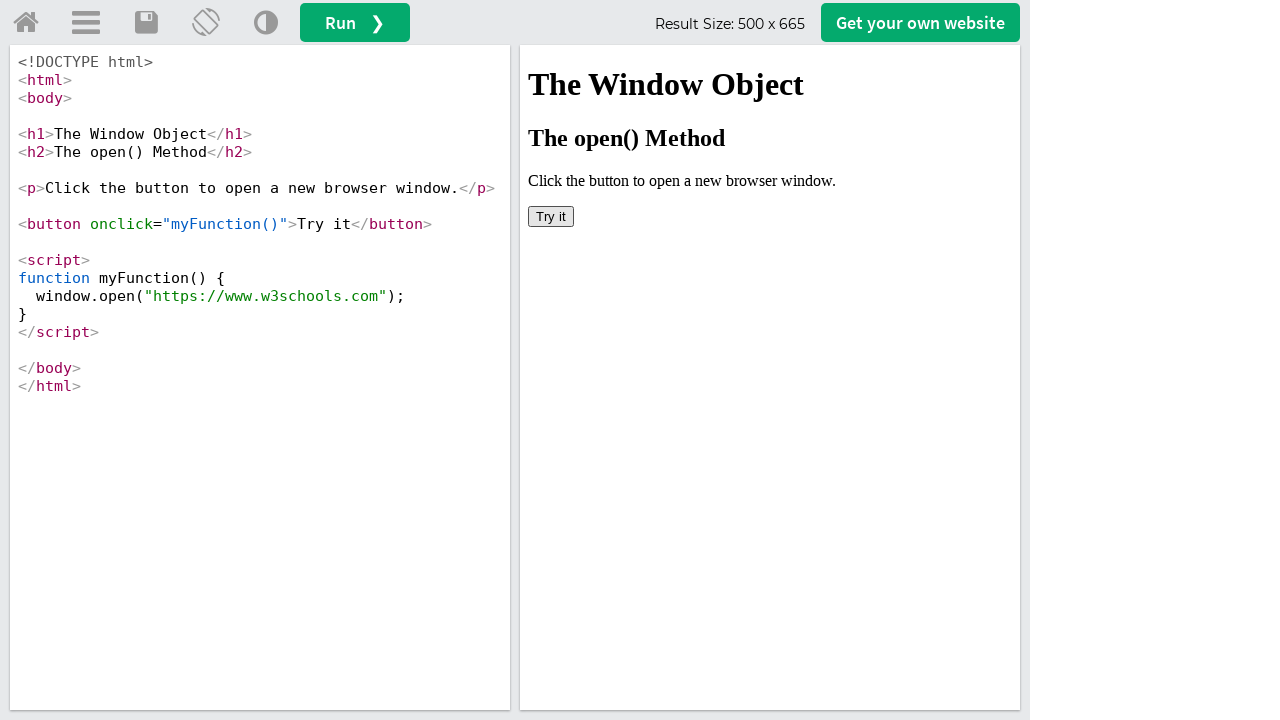

Captured new popup window reference
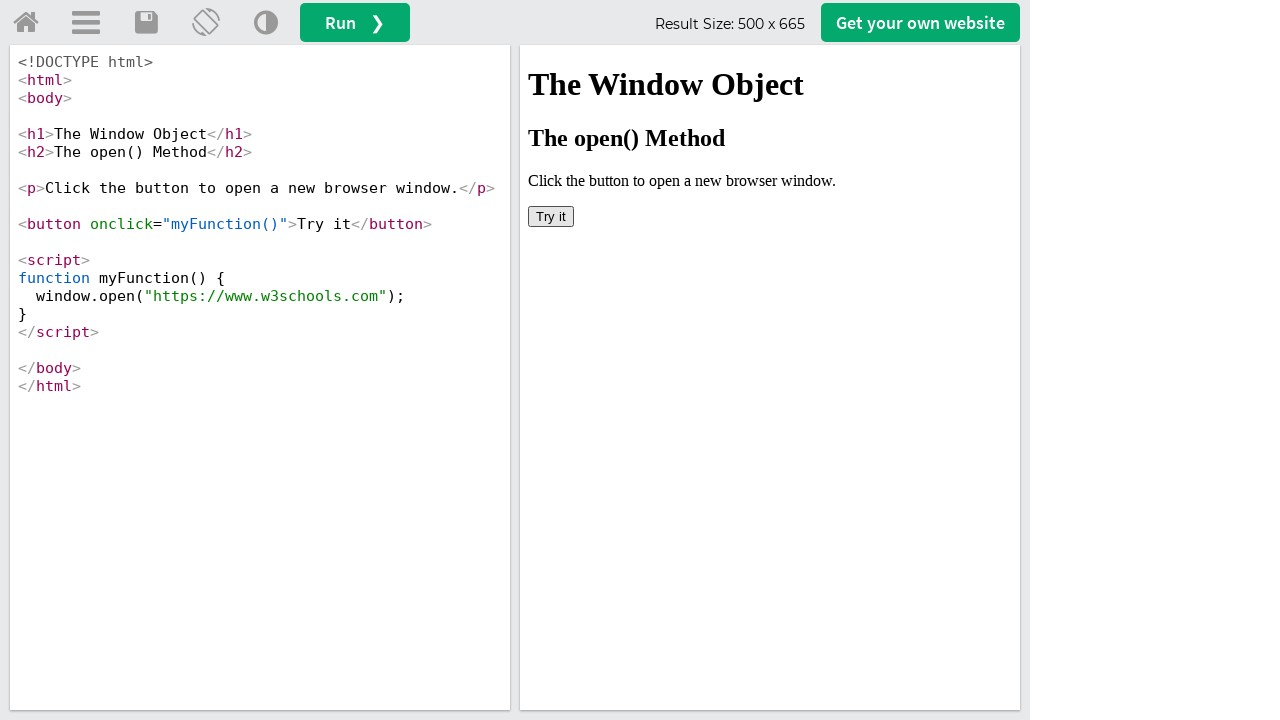

New popup window finished loading
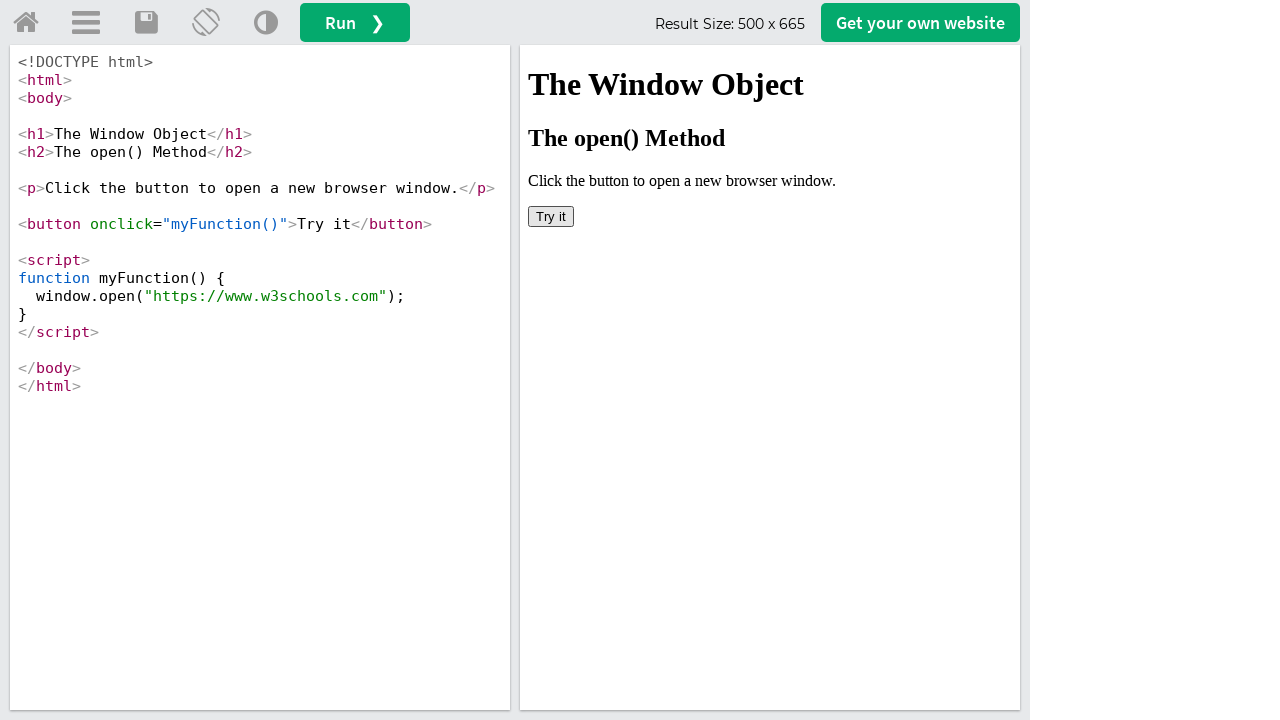

Retrieved new window URL: https://www.w3schools.com/
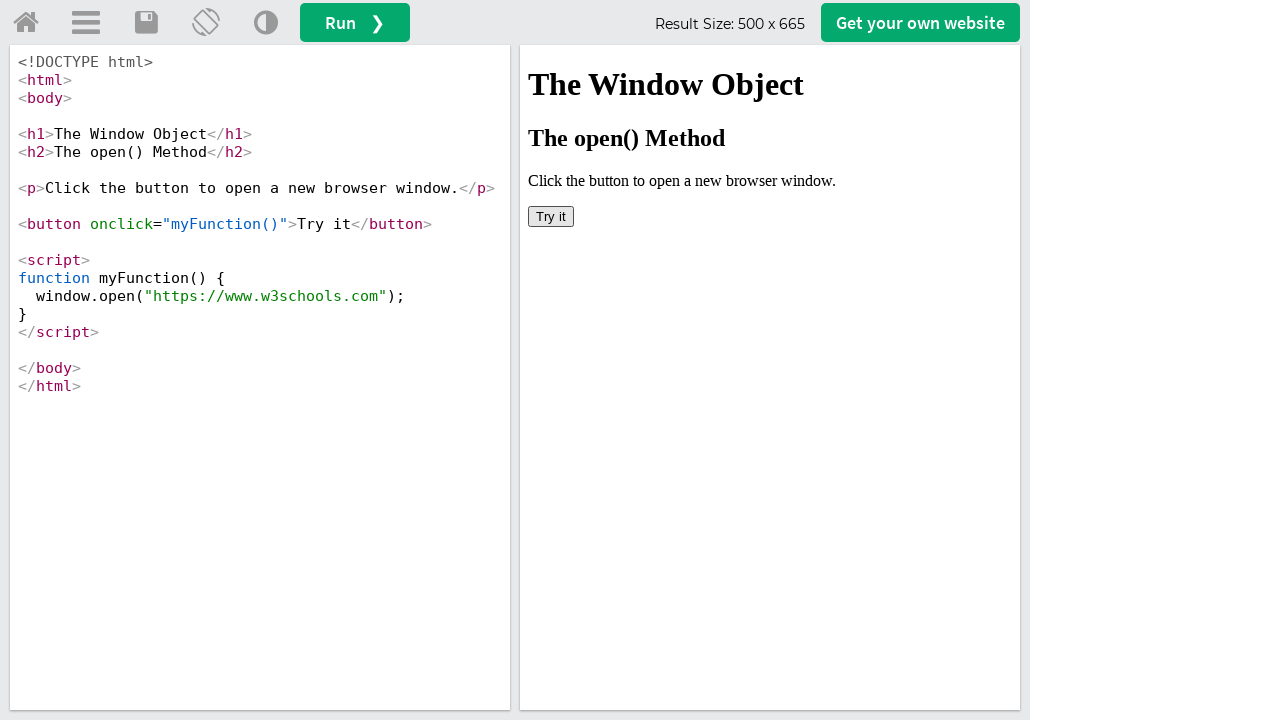

Retrieved new window title: W3Schools Online Web Tutorials
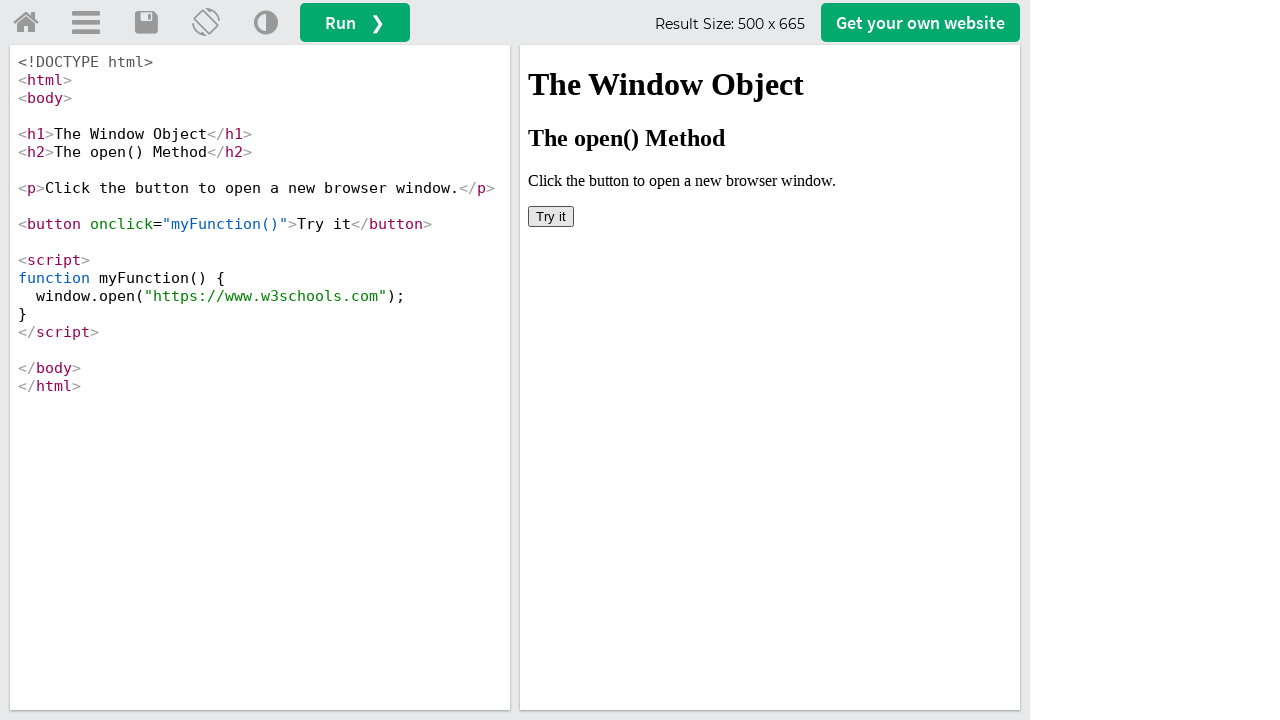

Closed the popup window
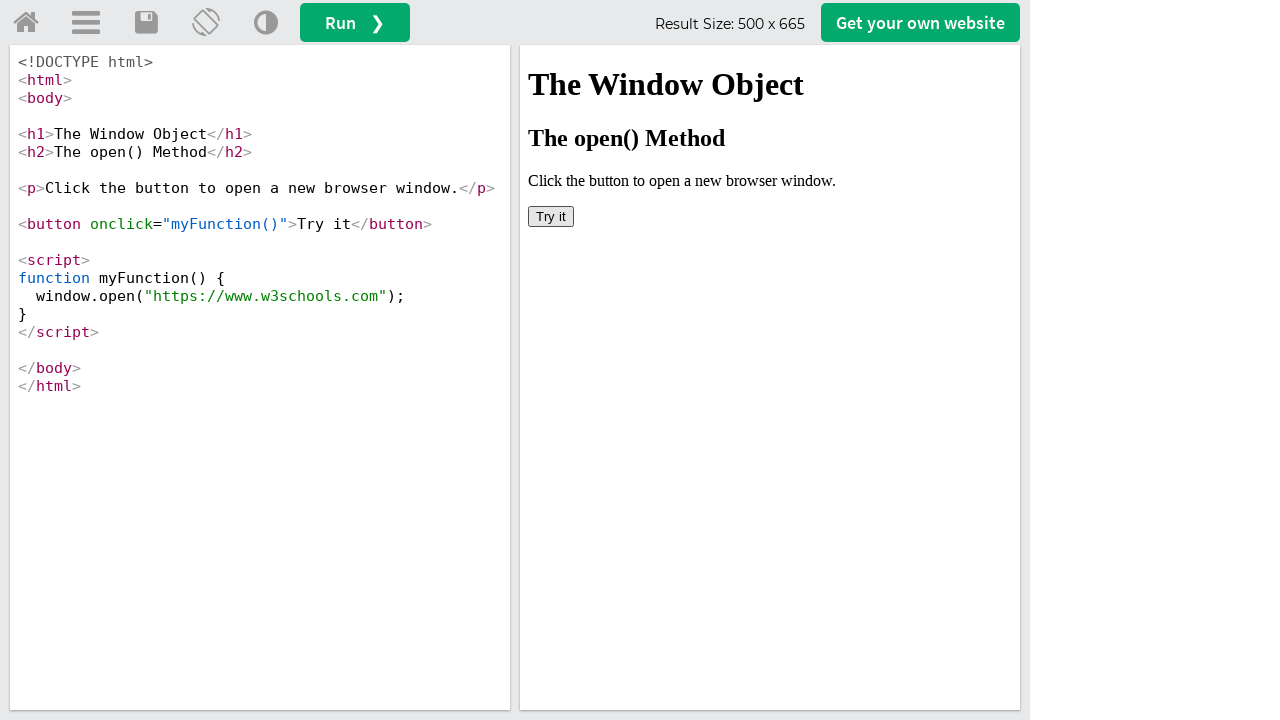

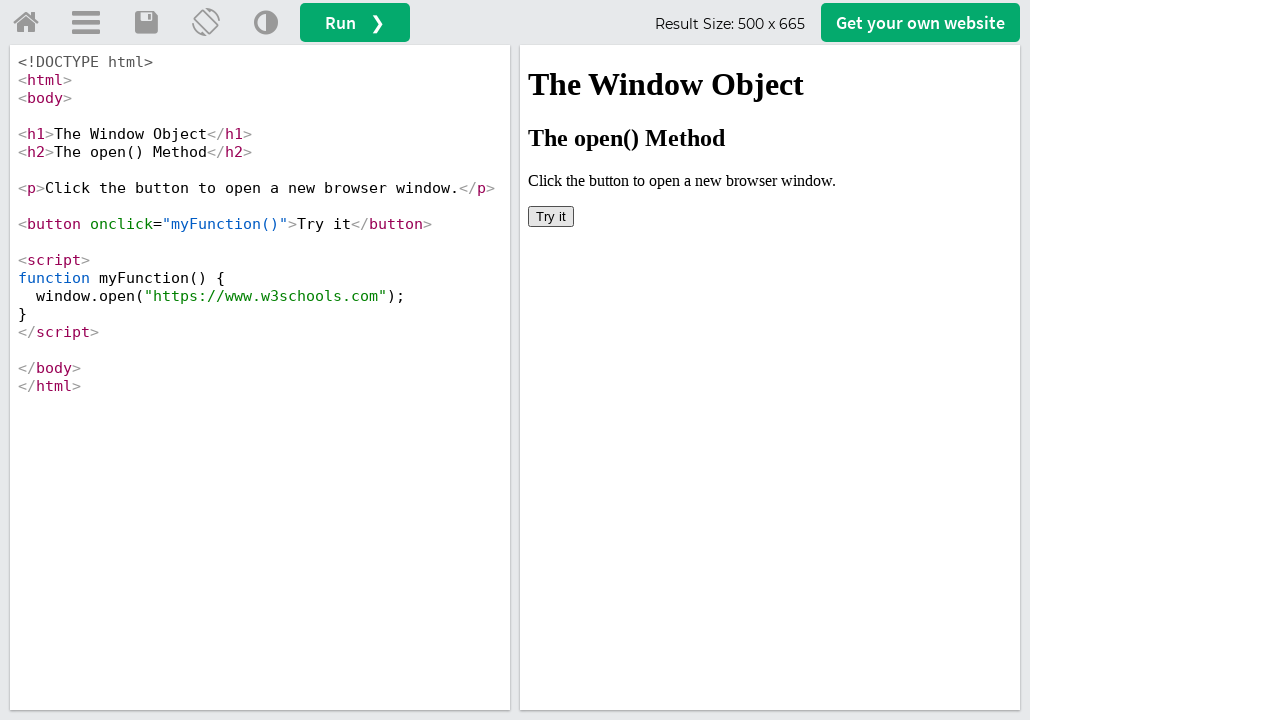